Tests the SnapSave Facebook video download form by entering a Facebook video URL and verifying that download links appear after submission.

Starting URL: https://snapsave.app/

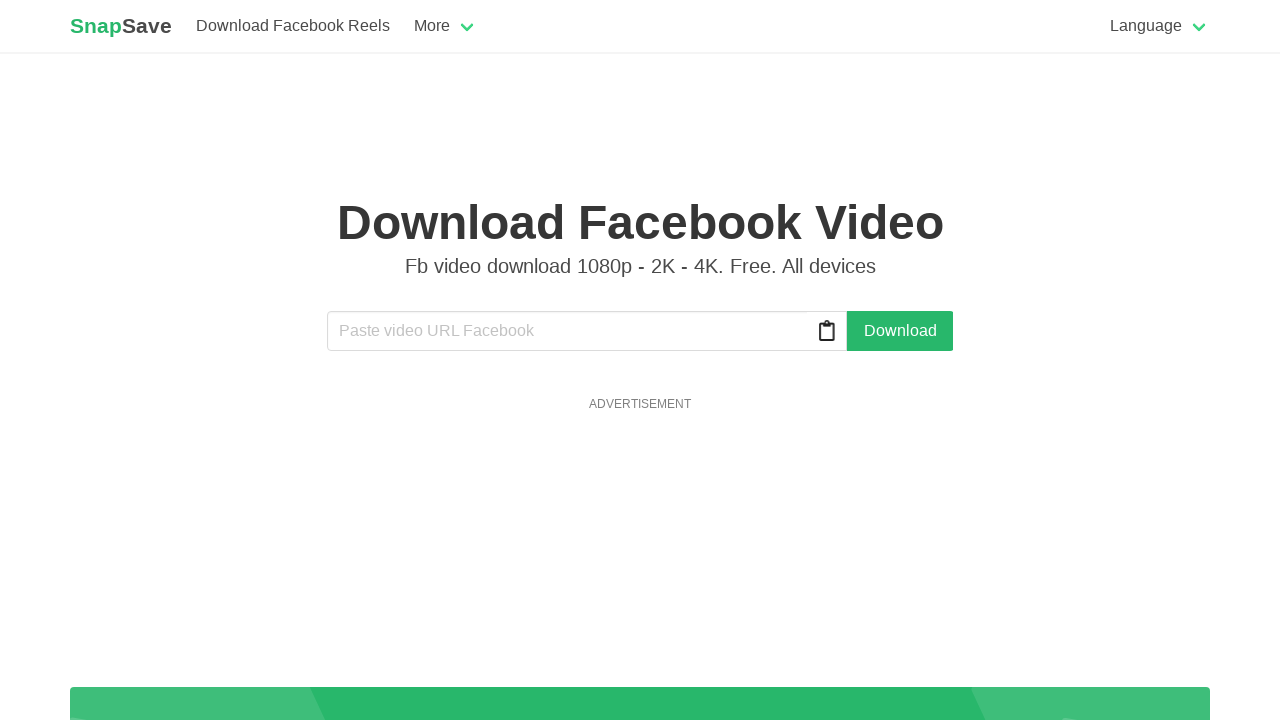

Waited for URL input field to load on SnapSave Facebook download form
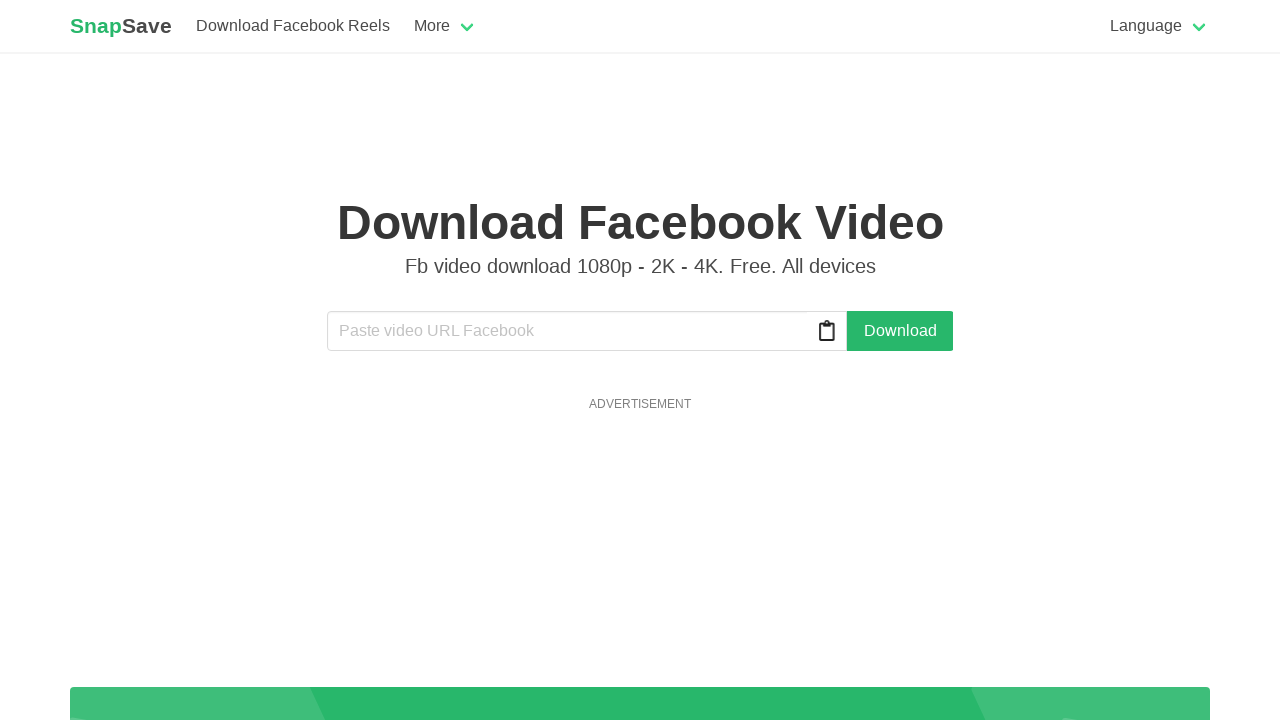

Filled input field with Facebook video URL on input.input-url
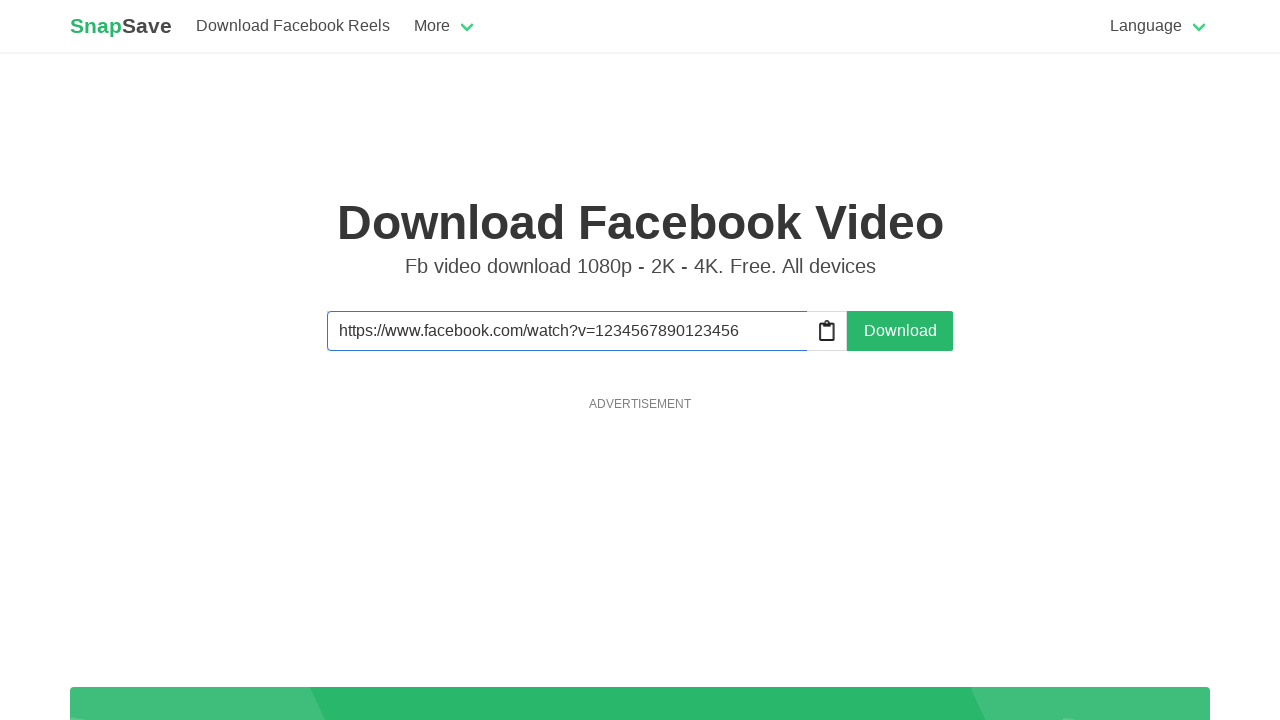

Pressed Enter to submit the form on input.input-url
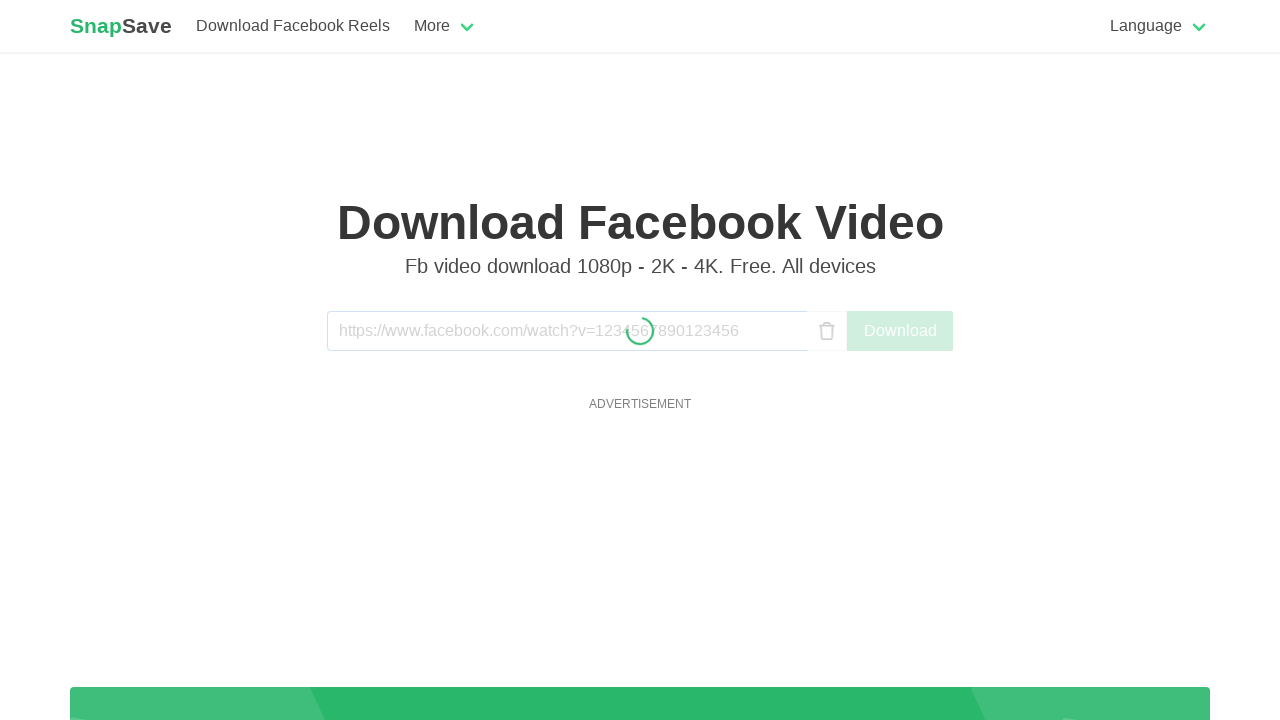

Download links (HD or SD) appeared after form submission
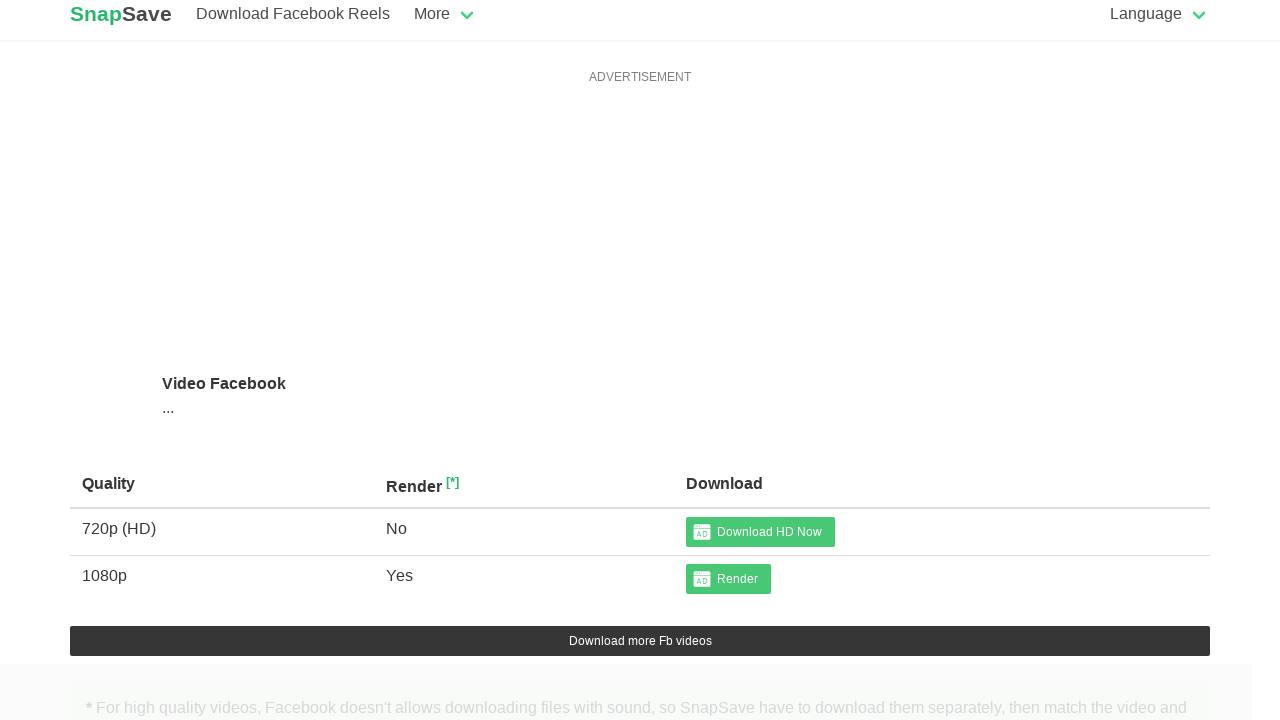

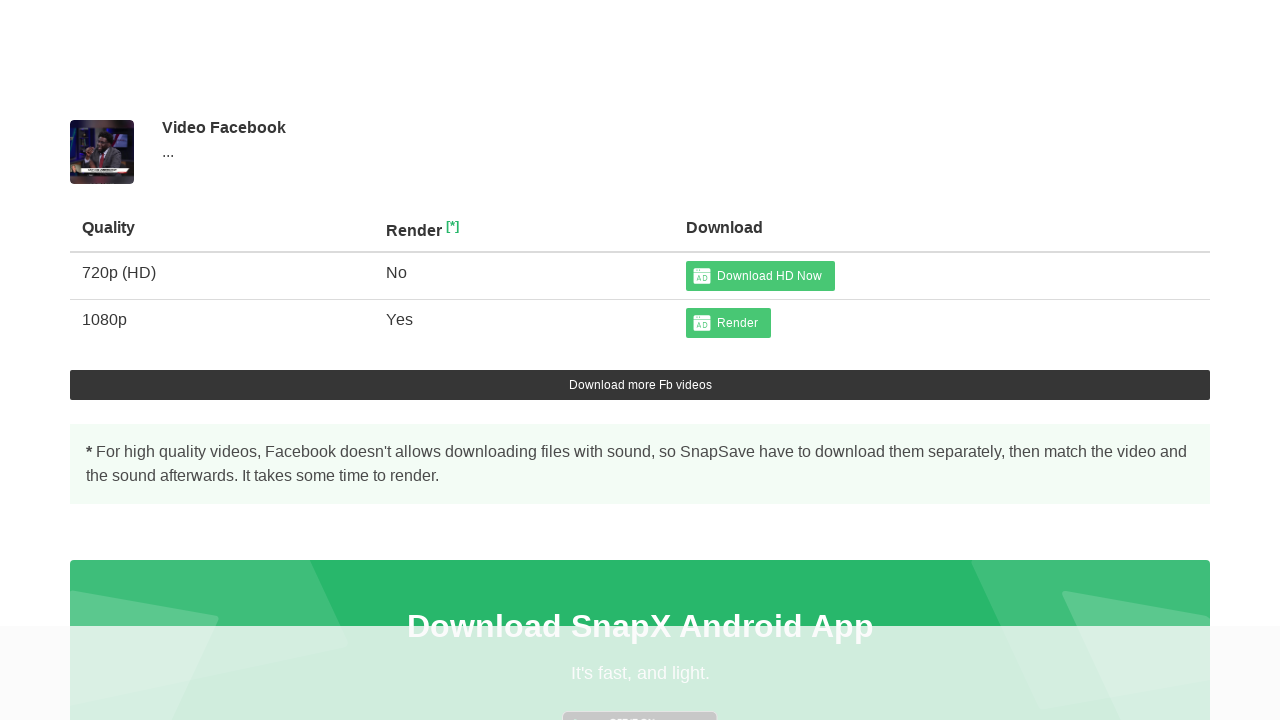